Navigates to Flipkart homepage, dismisses any initial popup, and scrolls to the bottom of the page dynamically until all content is loaded

Starting URL: https://www.flipkart.com/

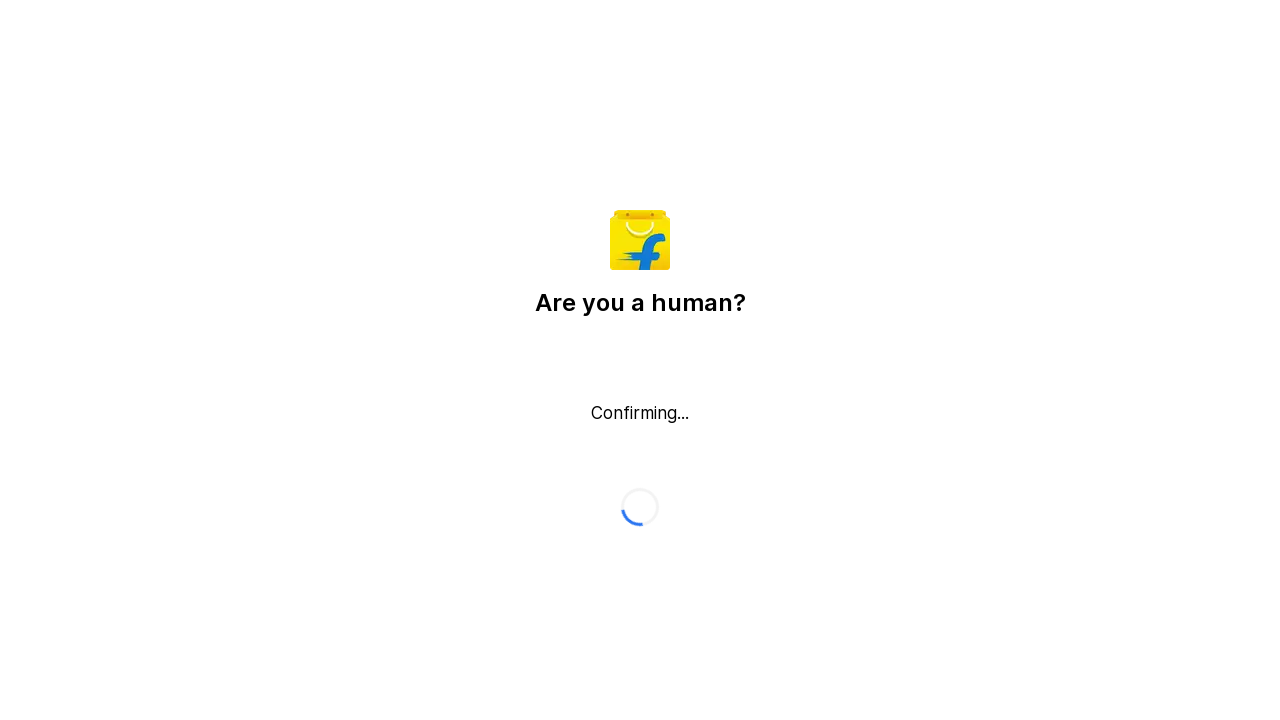

Dismissed initial popup by pressing Escape
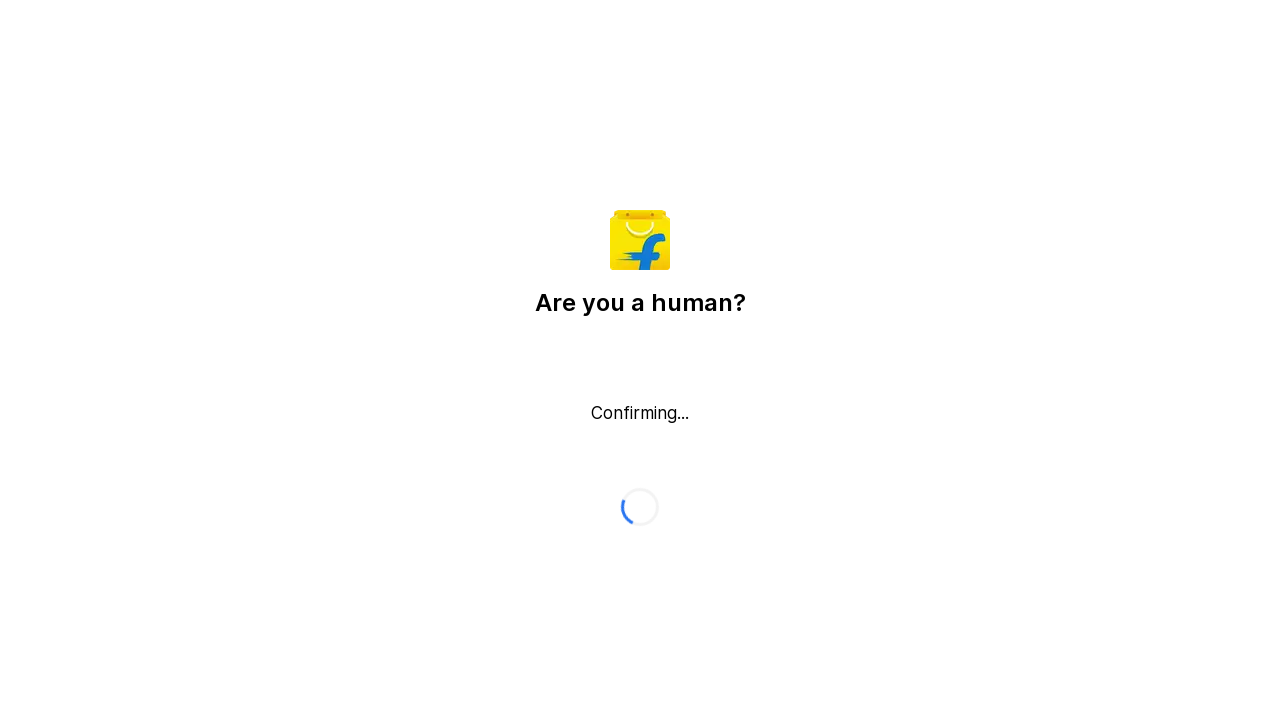

Retrieved initial page scroll height
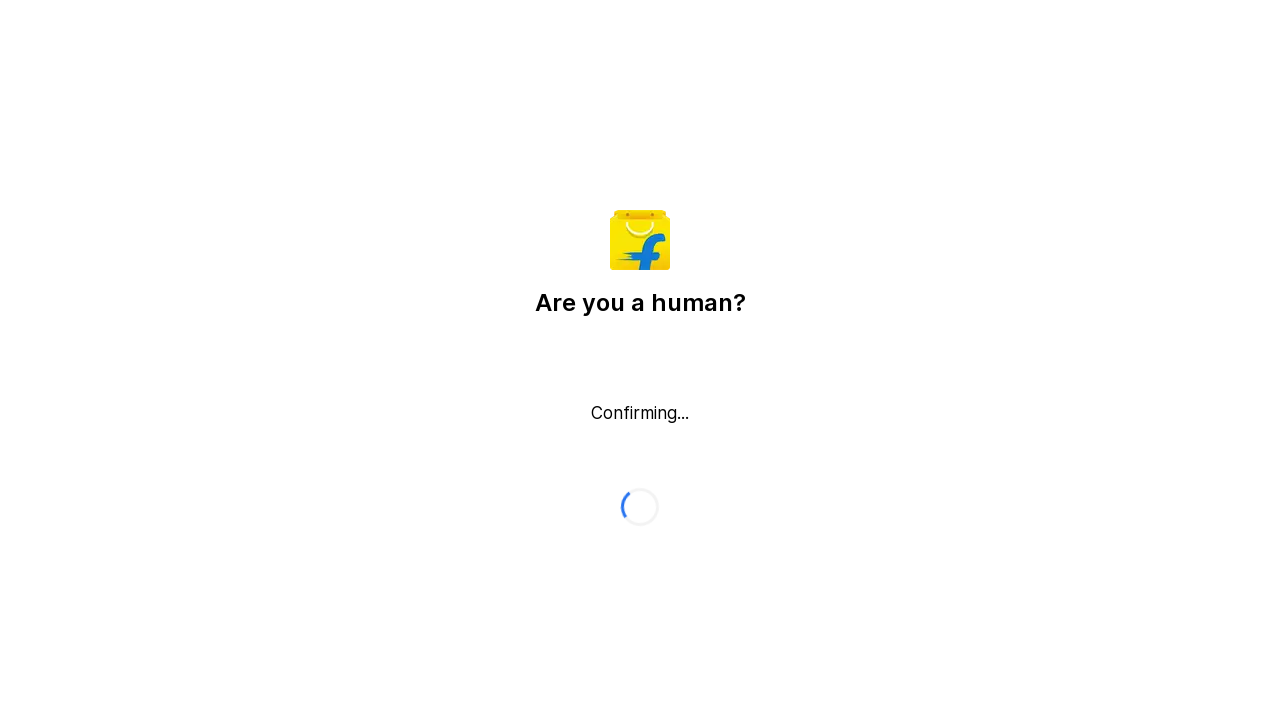

Scrolled to bottom of page
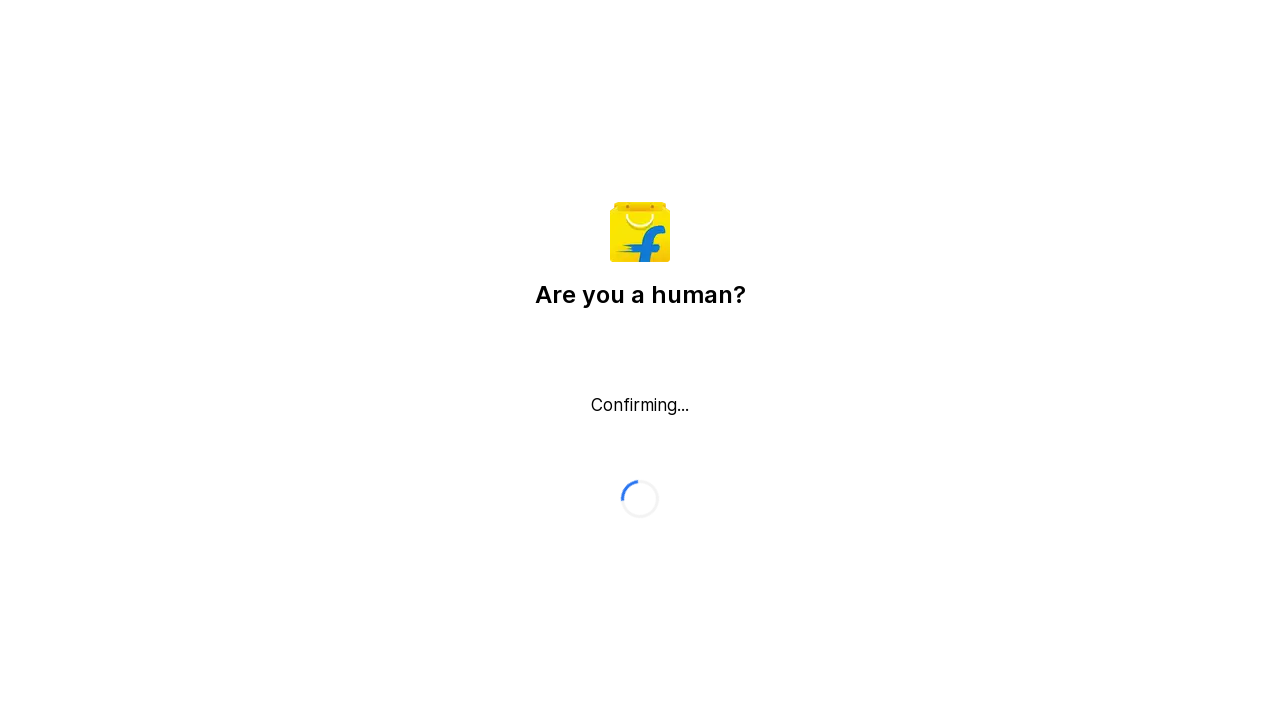

Waited 2 seconds for new content to load
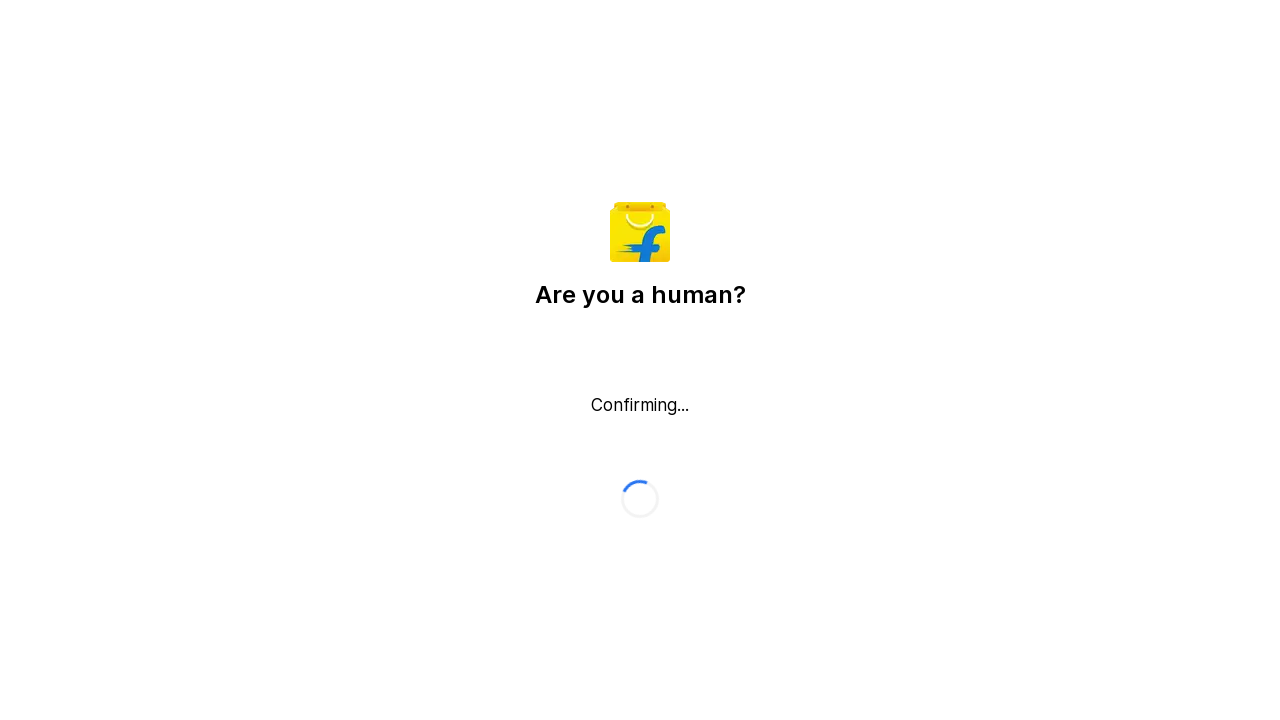

Retrieved updated page scroll height
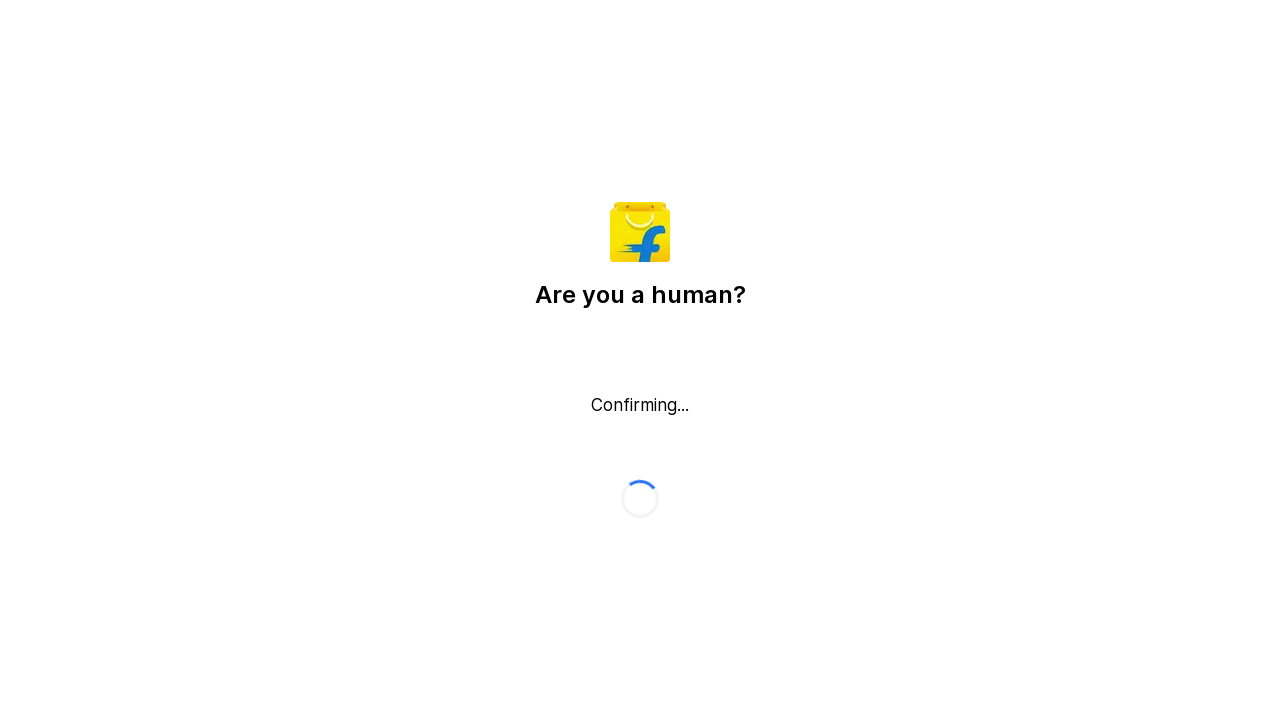

Reached bottom of page - no new content loaded
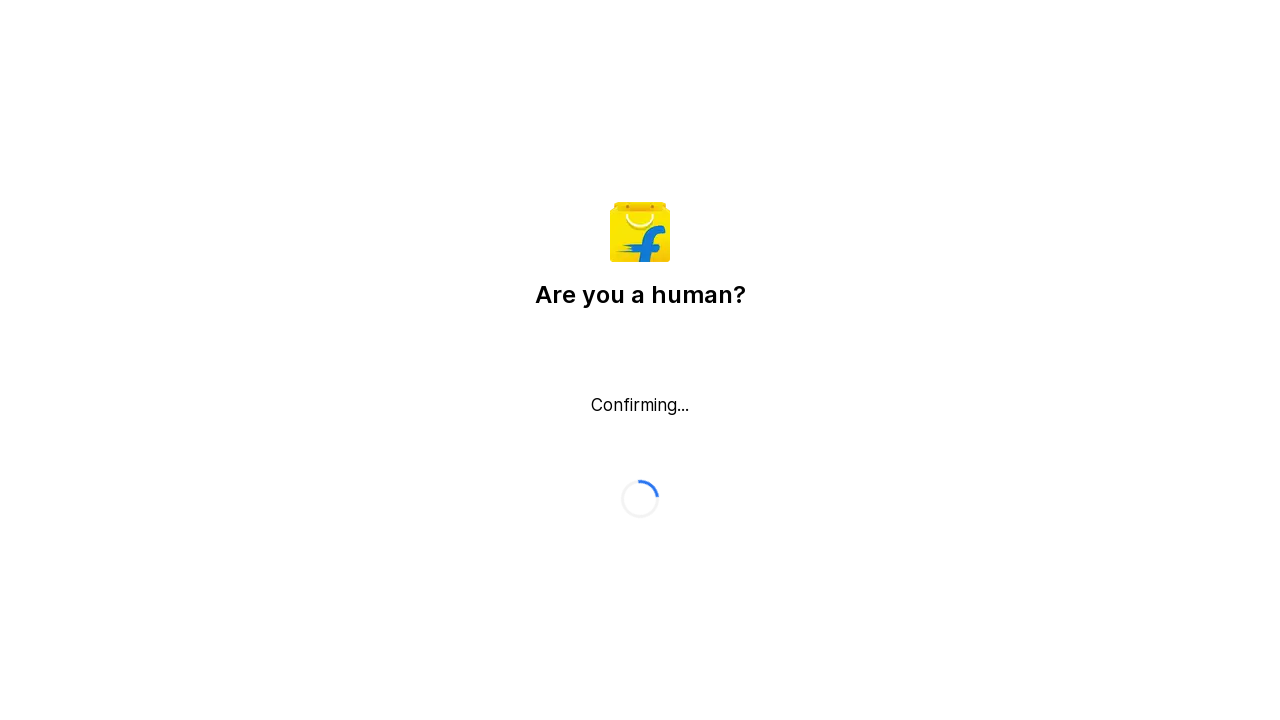

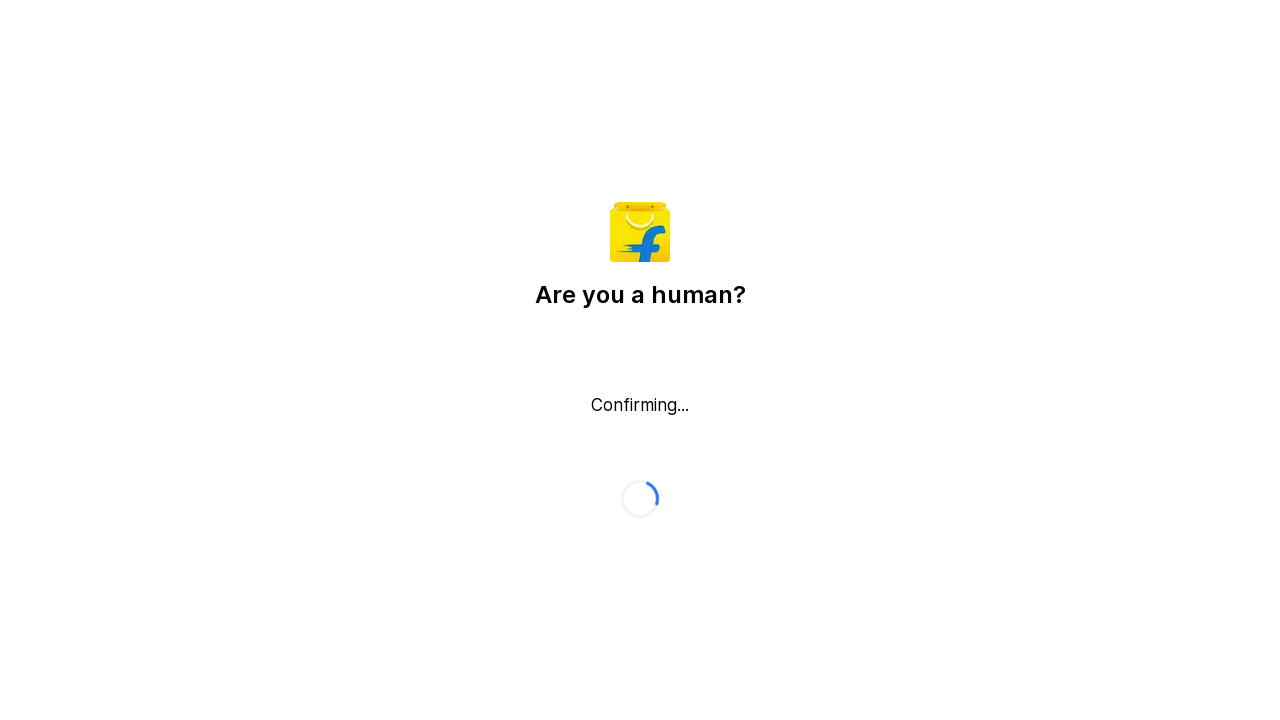